Tests clicking a button with a dynamic ID multiple times (3 times) on a UI testing playground to verify the button can be located and clicked despite changing IDs.

Starting URL: http://uitestingplayground.com/dynamicid

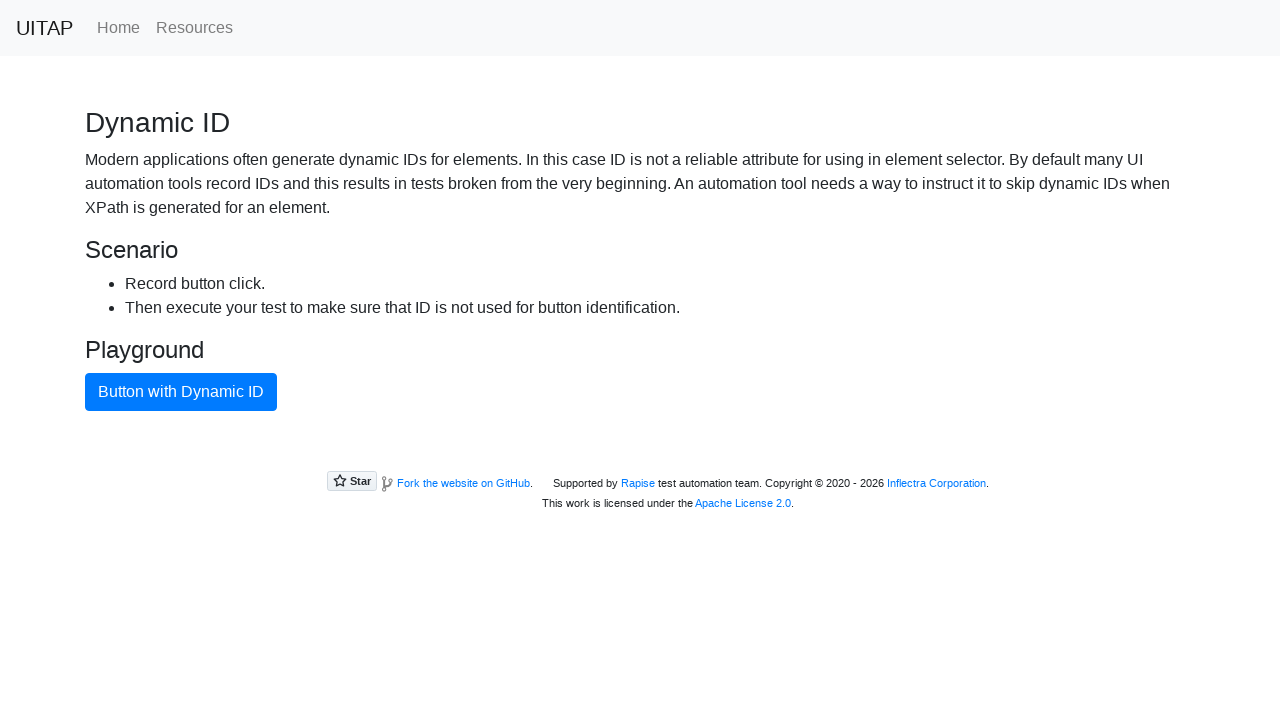

Navigated to UI Testing Playground dynamic ID page
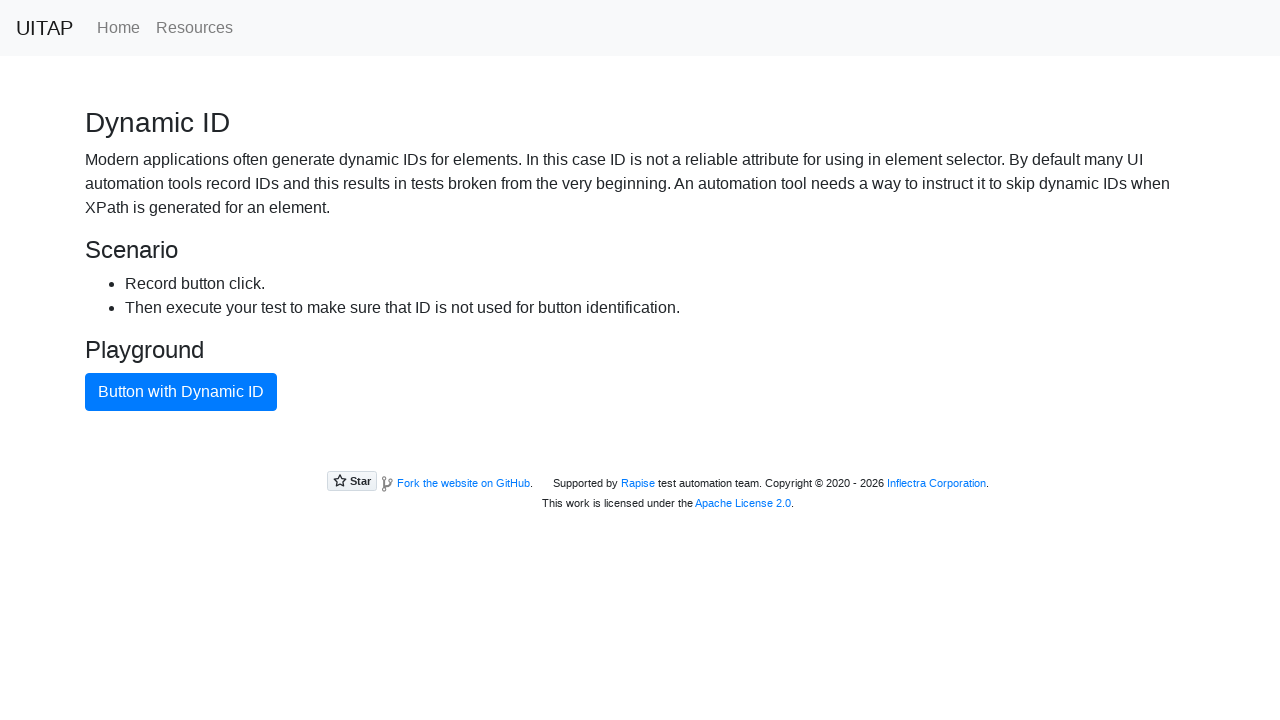

Clicked button with dynamic ID (click 1 of 3) at (181, 392) on xpath=//button[contains(@class, 'btn')]
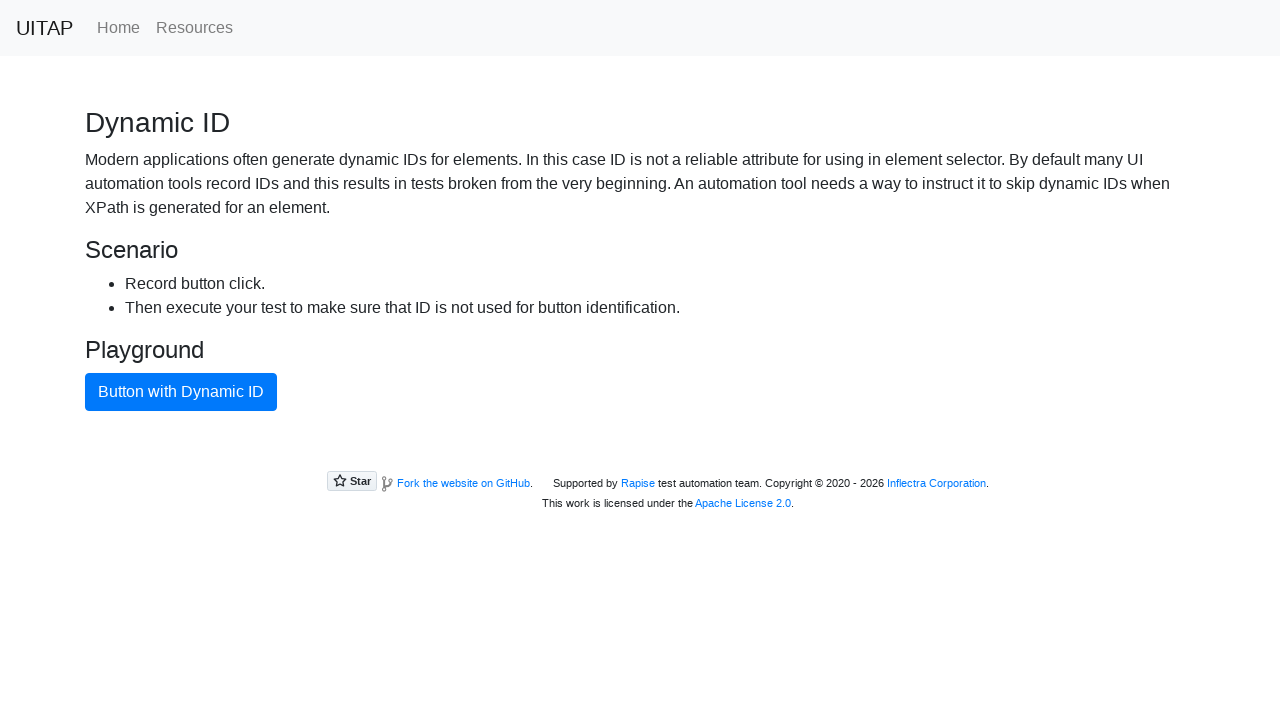

Waited 500ms for page updates after button click
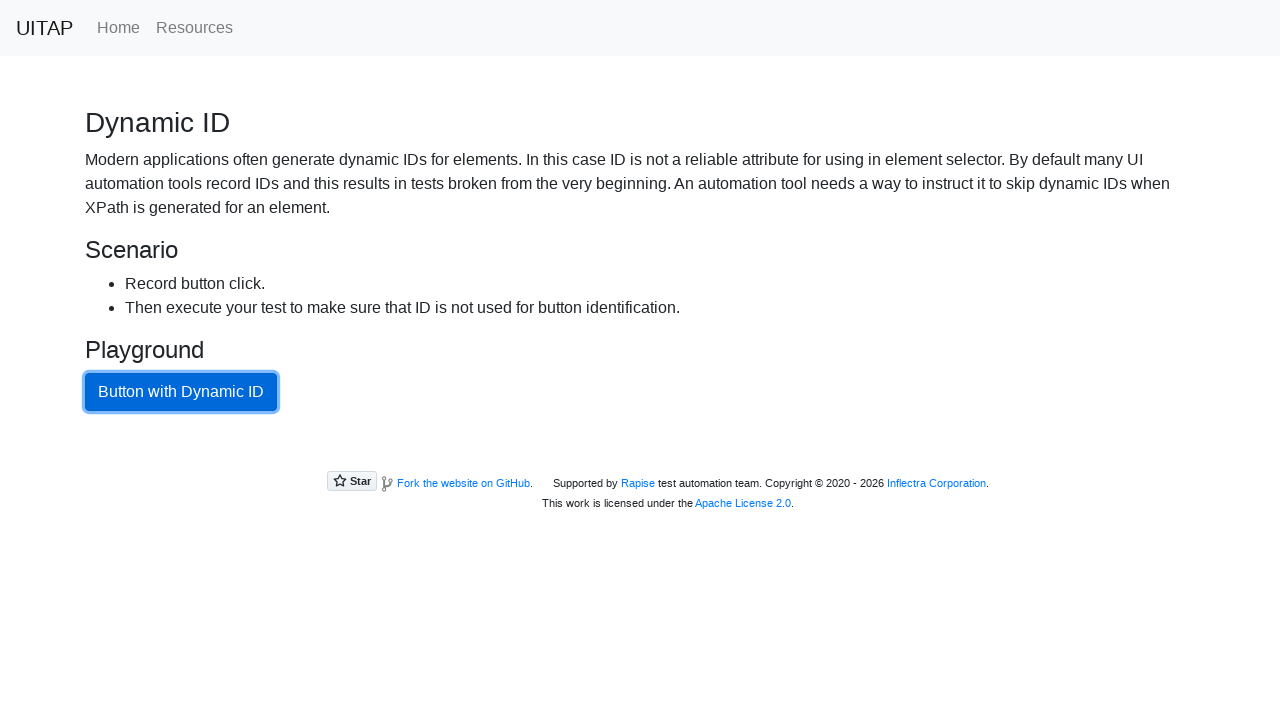

Clicked button with dynamic ID (click 2 of 3) at (181, 392) on xpath=//button[contains(@class, 'btn')]
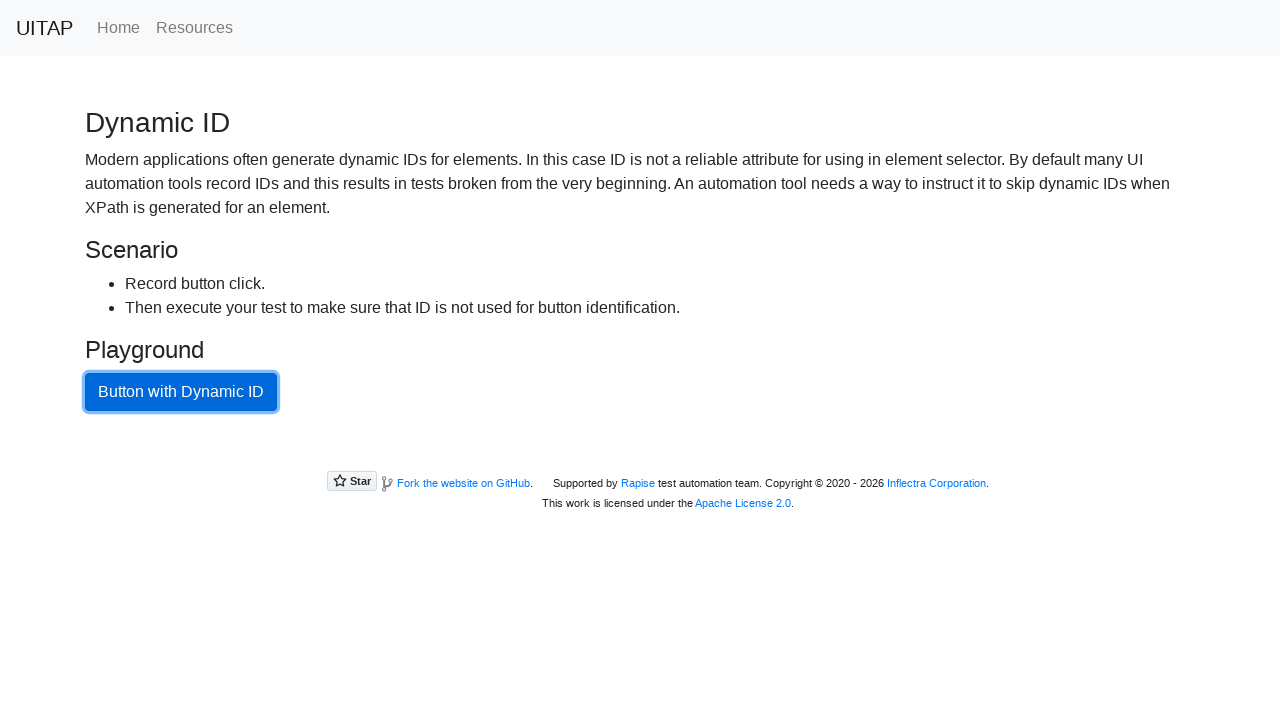

Waited 500ms for page updates after button click
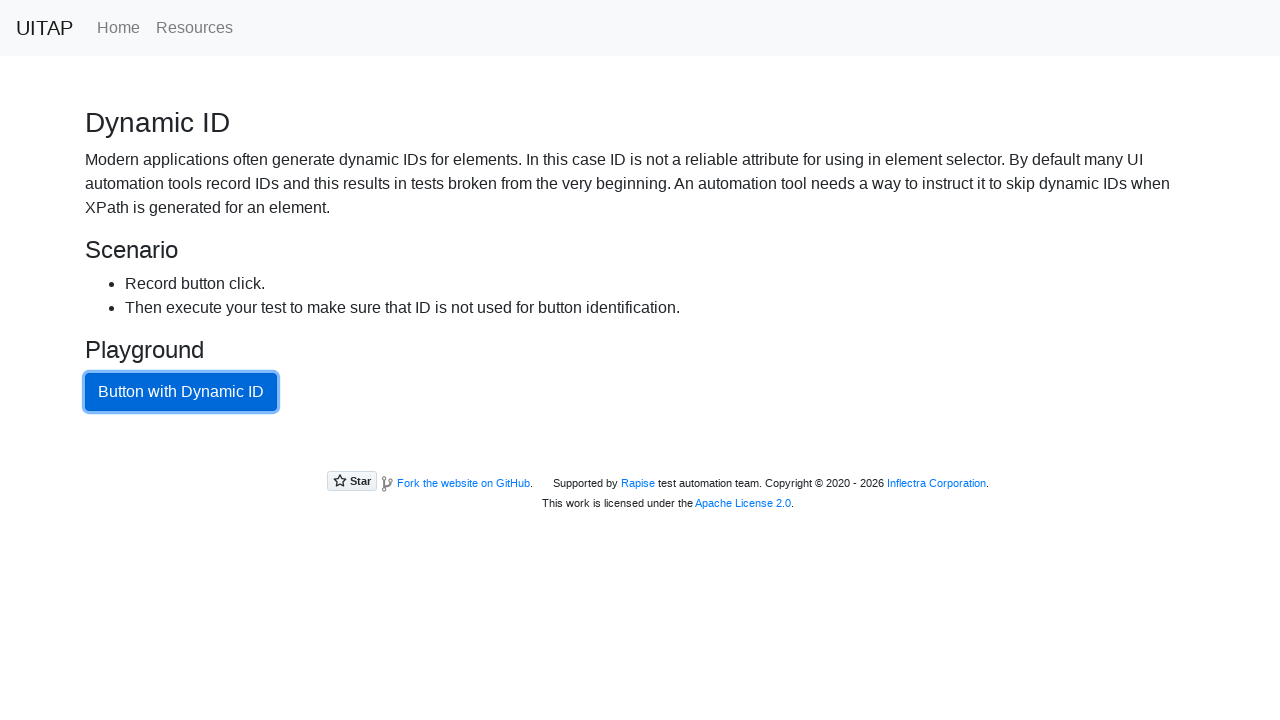

Clicked button with dynamic ID (click 3 of 3) at (181, 392) on xpath=//button[contains(@class, 'btn')]
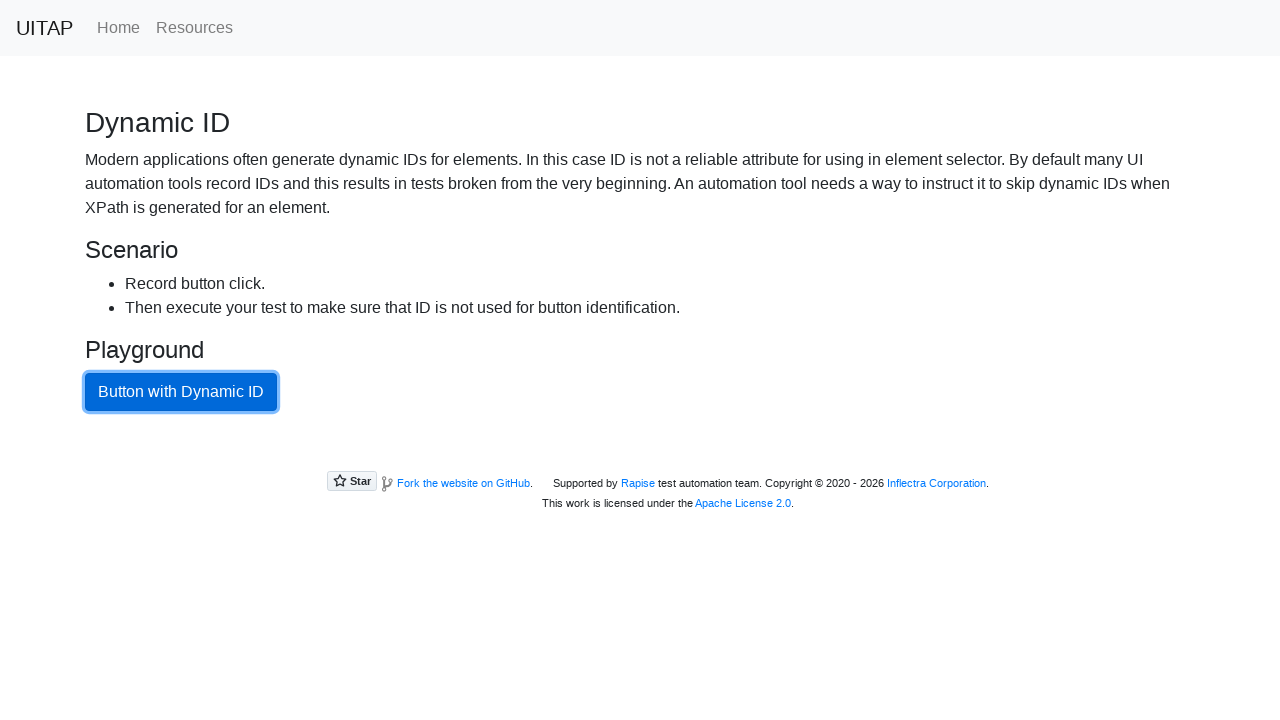

Waited 500ms for page updates after button click
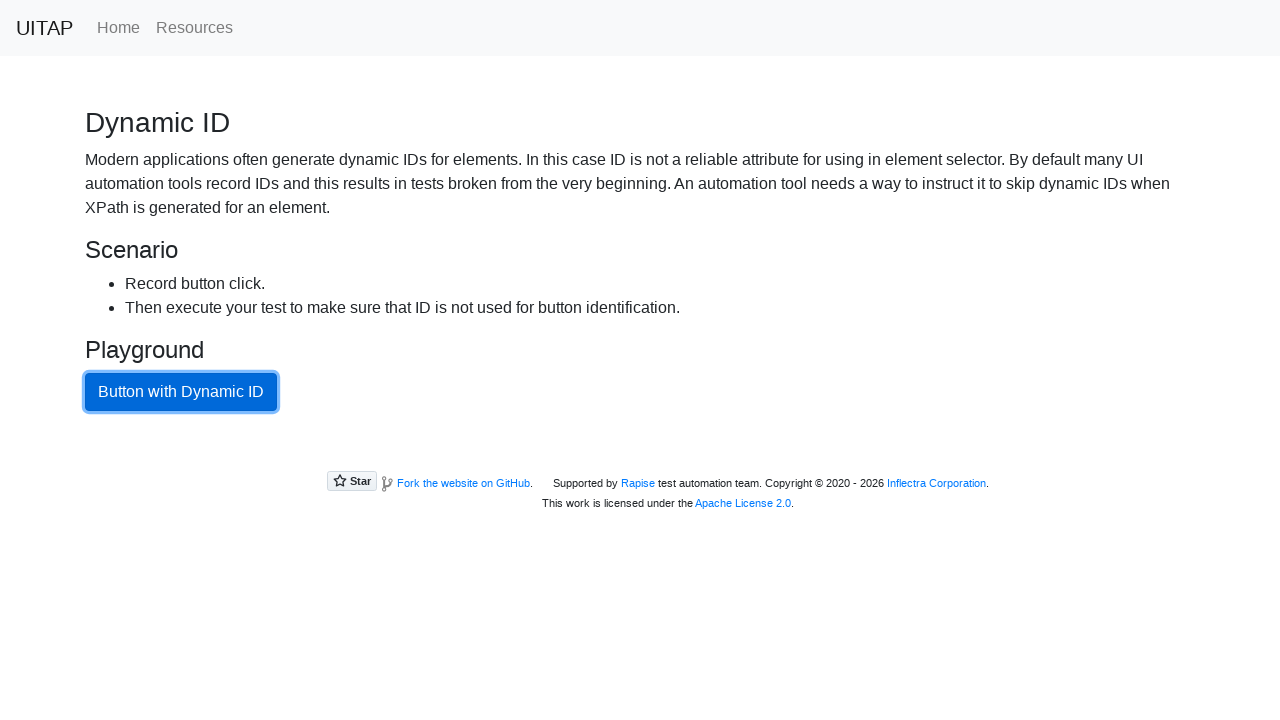

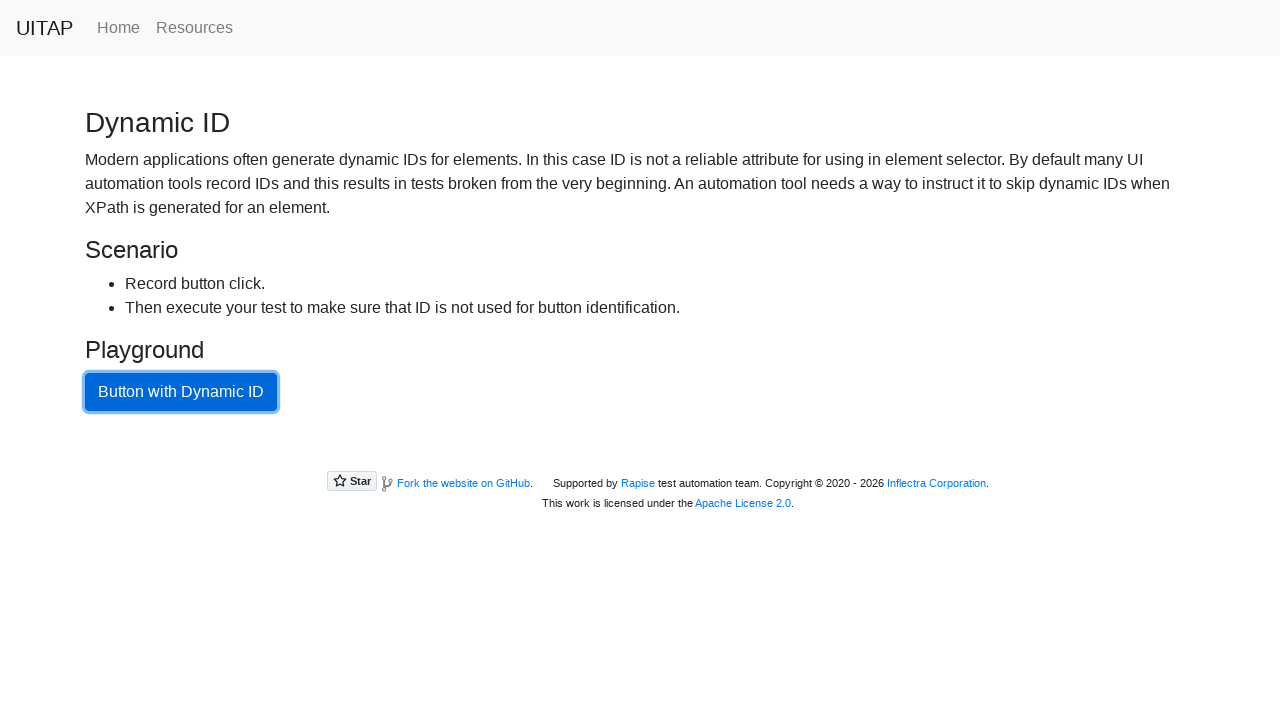